Navigates to a Bitcoin wallet generator website and clicks the skip button to generate a new wallet

Starting URL: https://walletgenerator.net/

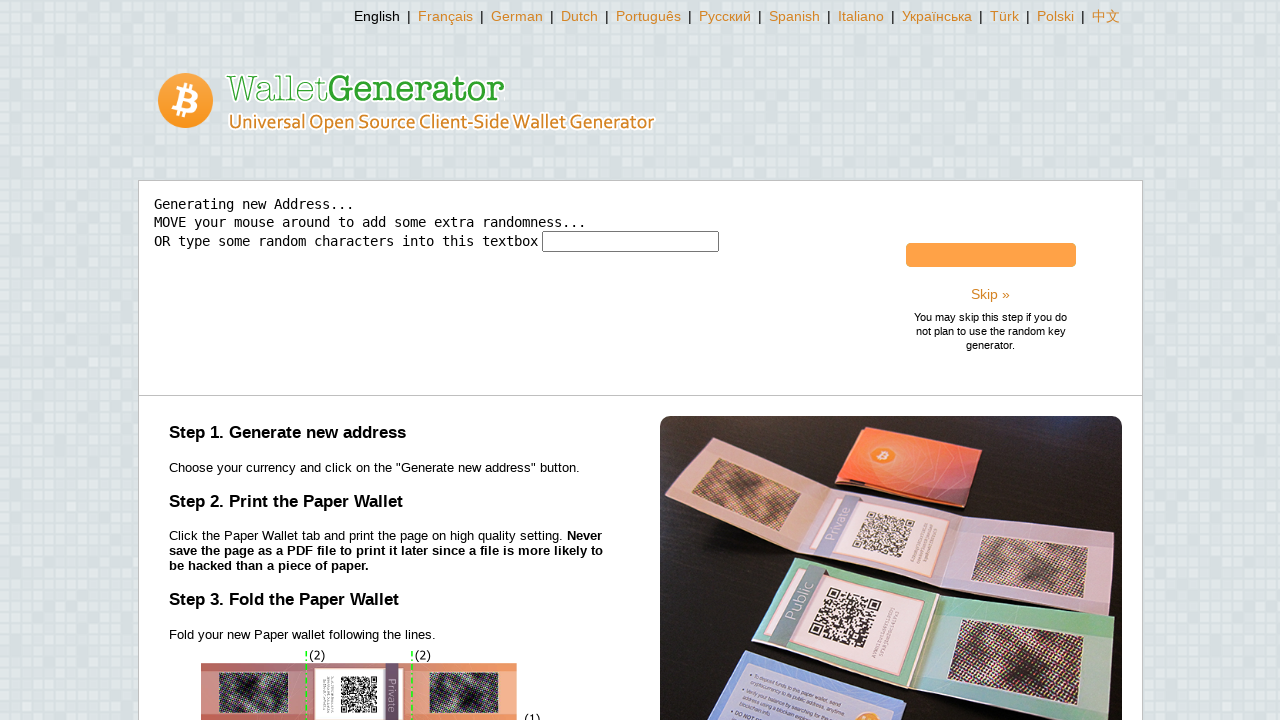

Waited for skip button to appear on wallet generator page
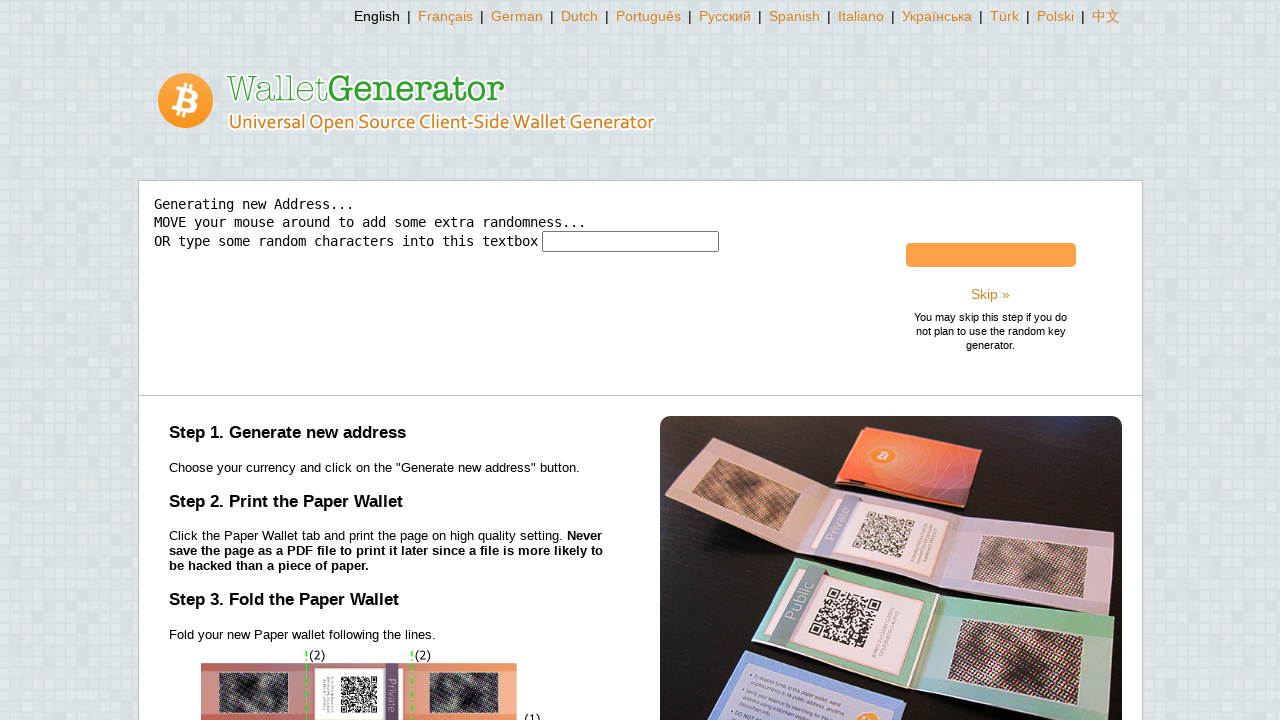

Clicked skip button to generate new wallet at (990, 294) on #seedSkipper > a
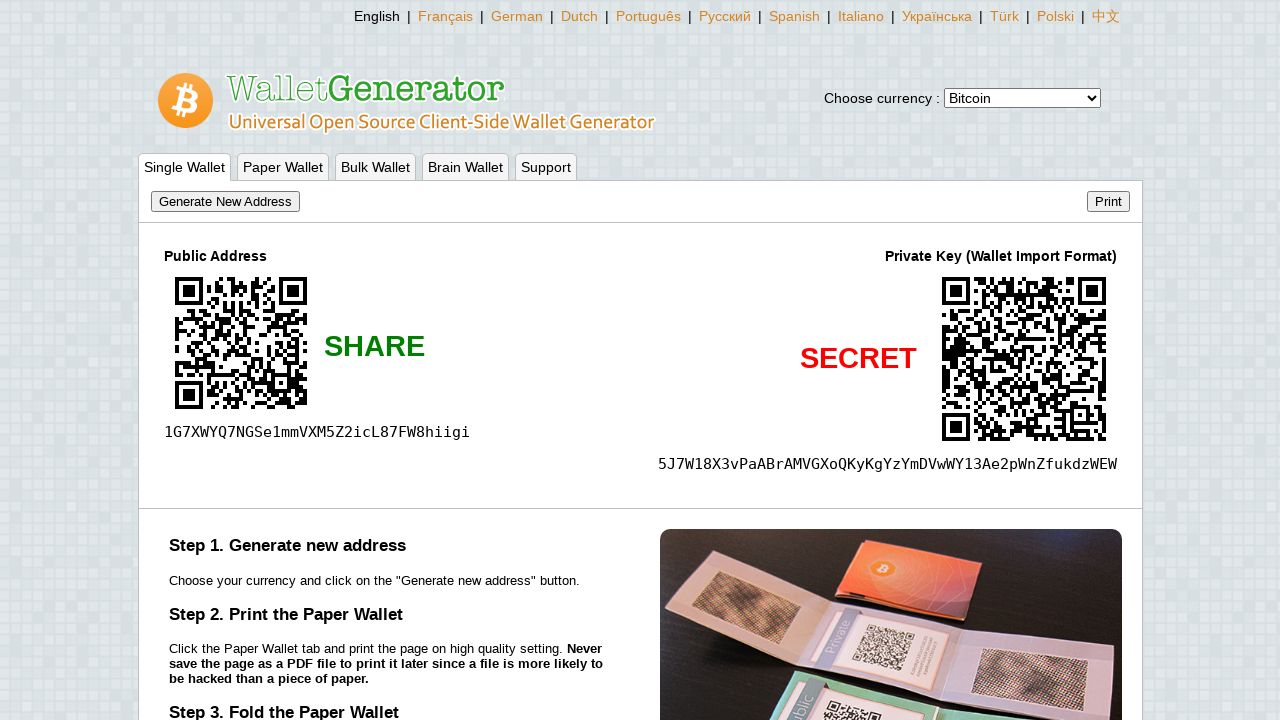

Bitcoin wallet successfully generated and displayed
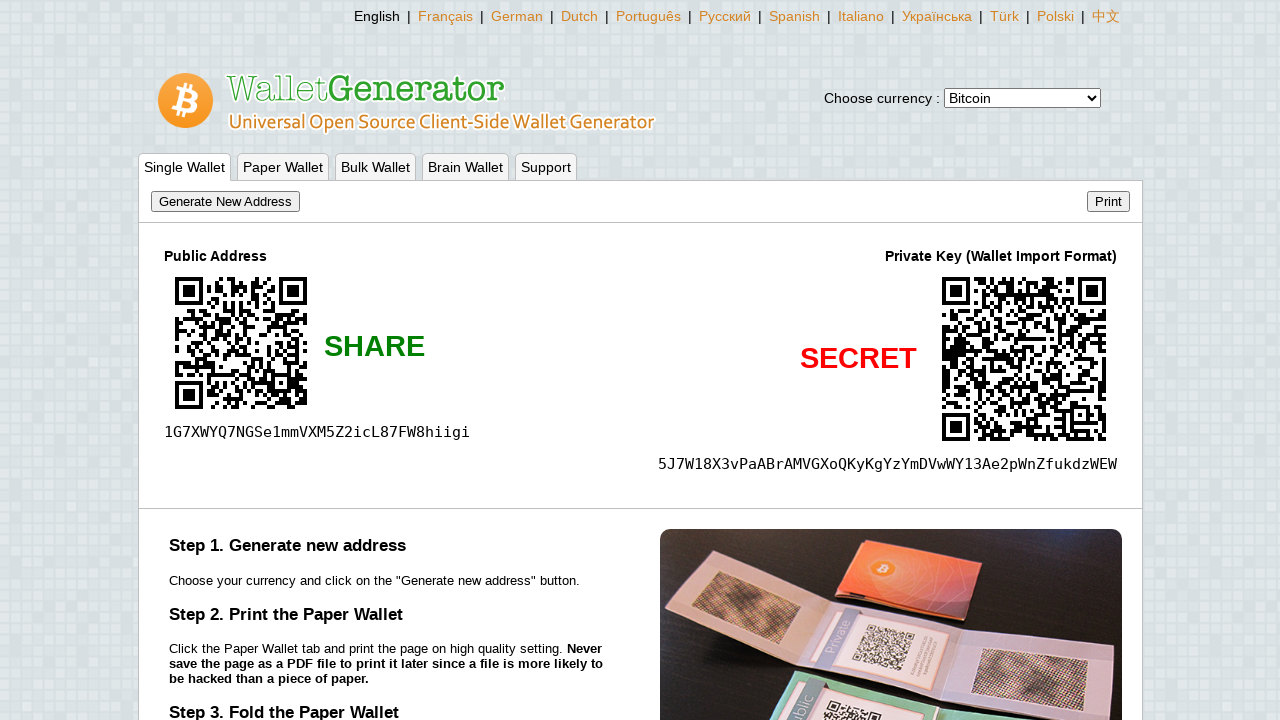

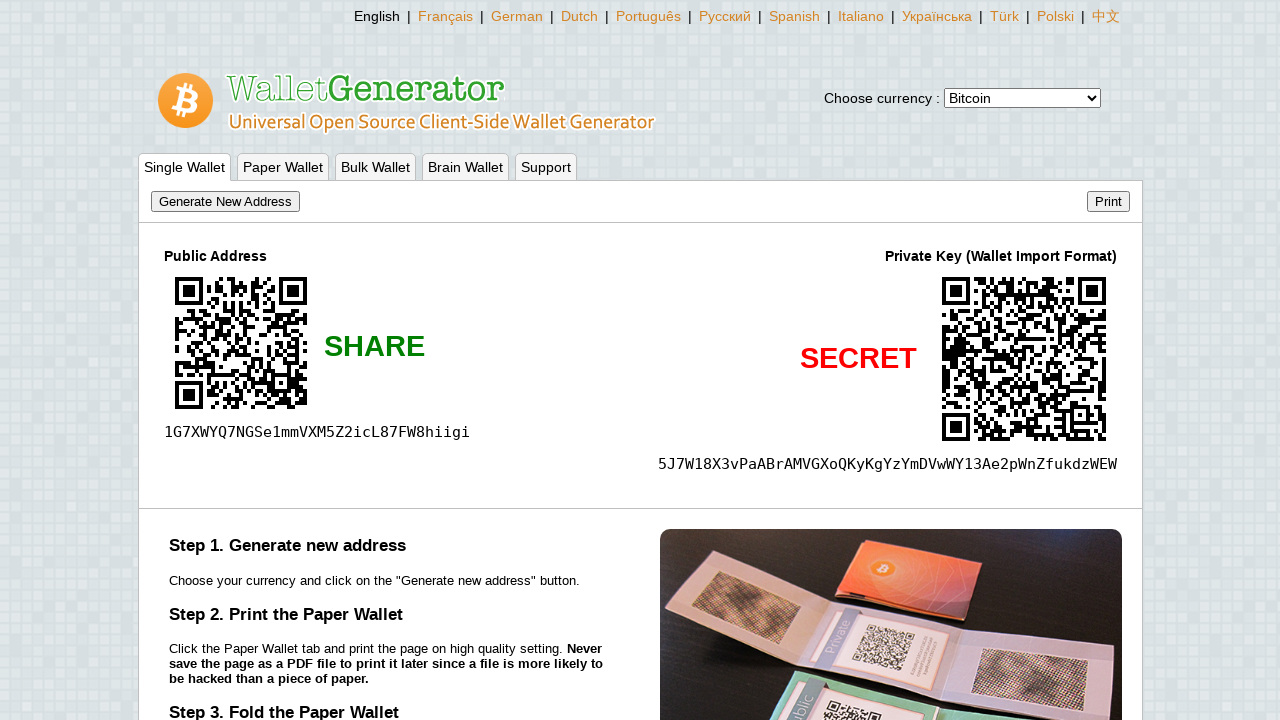